Tests different types of JavaScript alerts (simple, confirm, and prompt) by triggering them and interacting with accept, dismiss, and text input

Starting URL: https://demo.automationtesting.in/Alerts.html

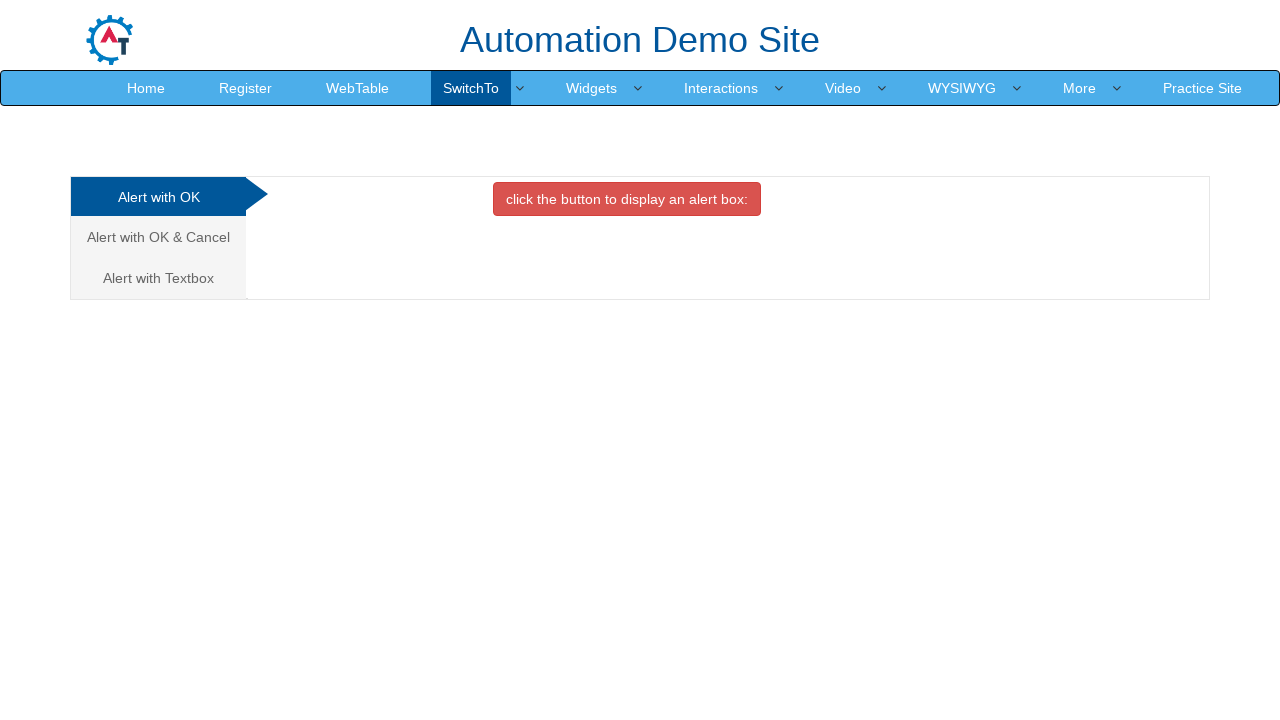

Clicked on first alert tab at (158, 197) on (//a[@class='analystic'])[1]
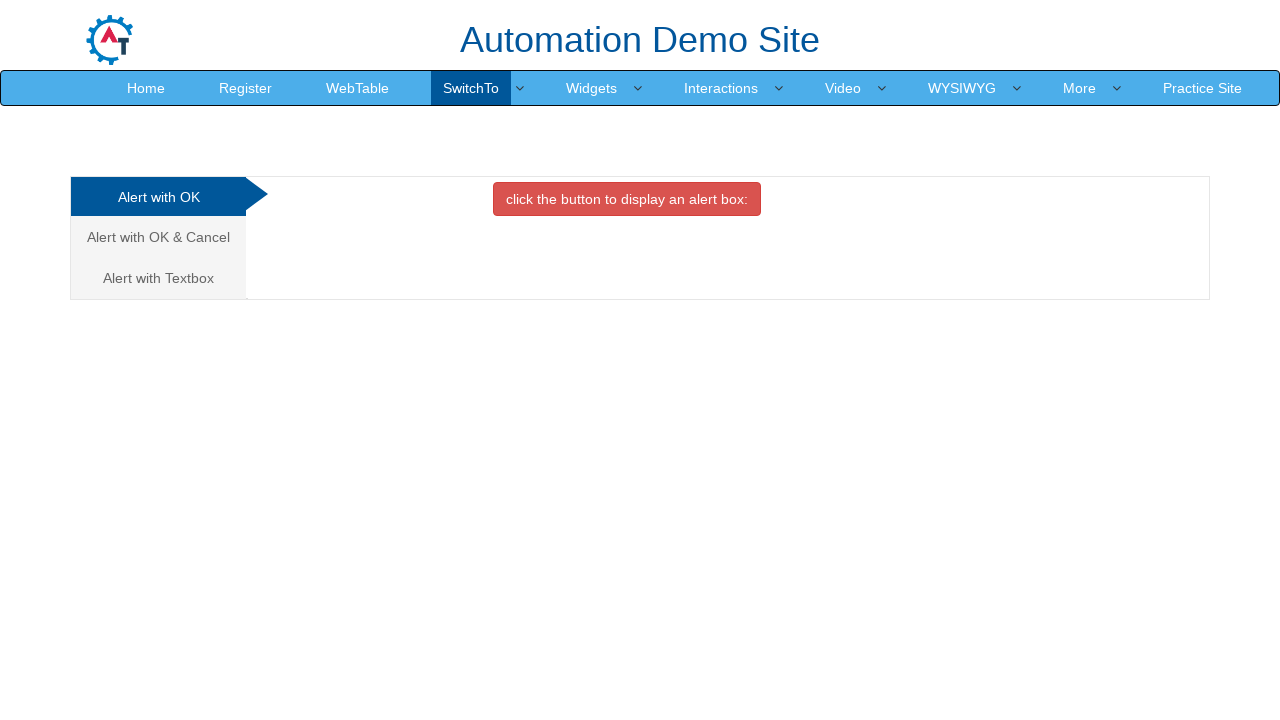

Clicked button to trigger simple alert at (627, 199) on xpath=//button[@onclick='alertbox()']
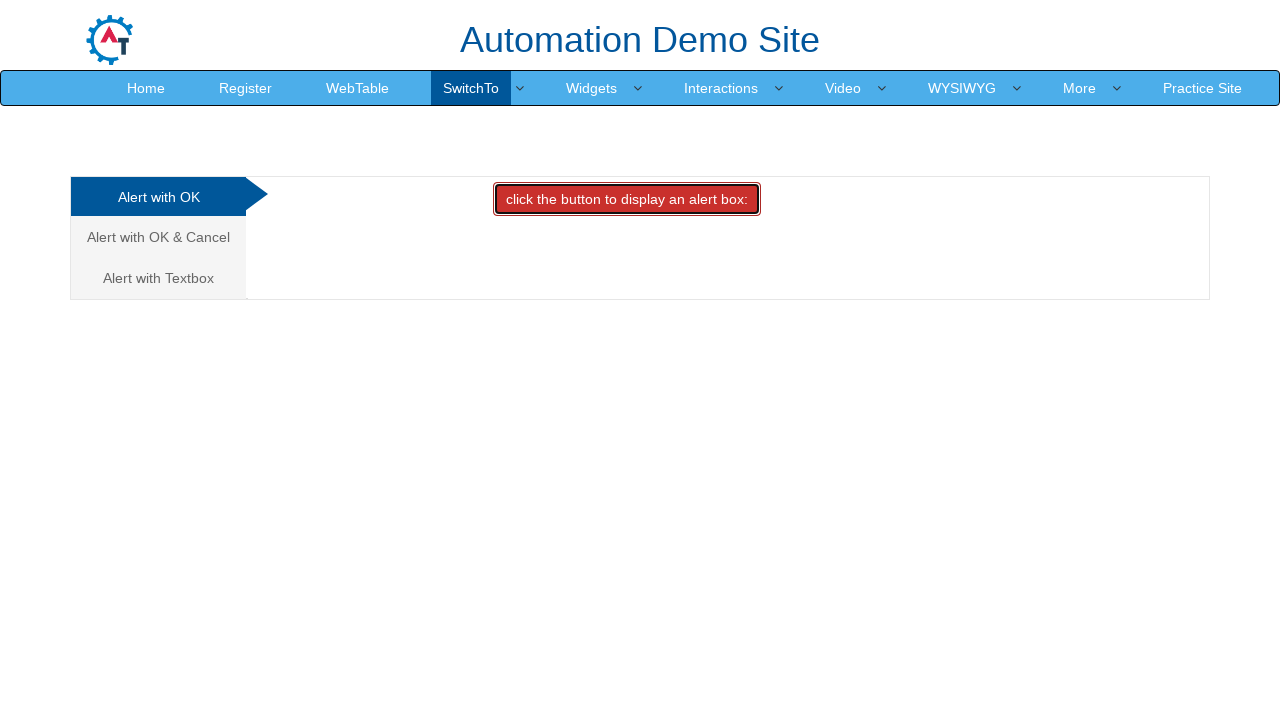

Set up dialog handler to accept alert
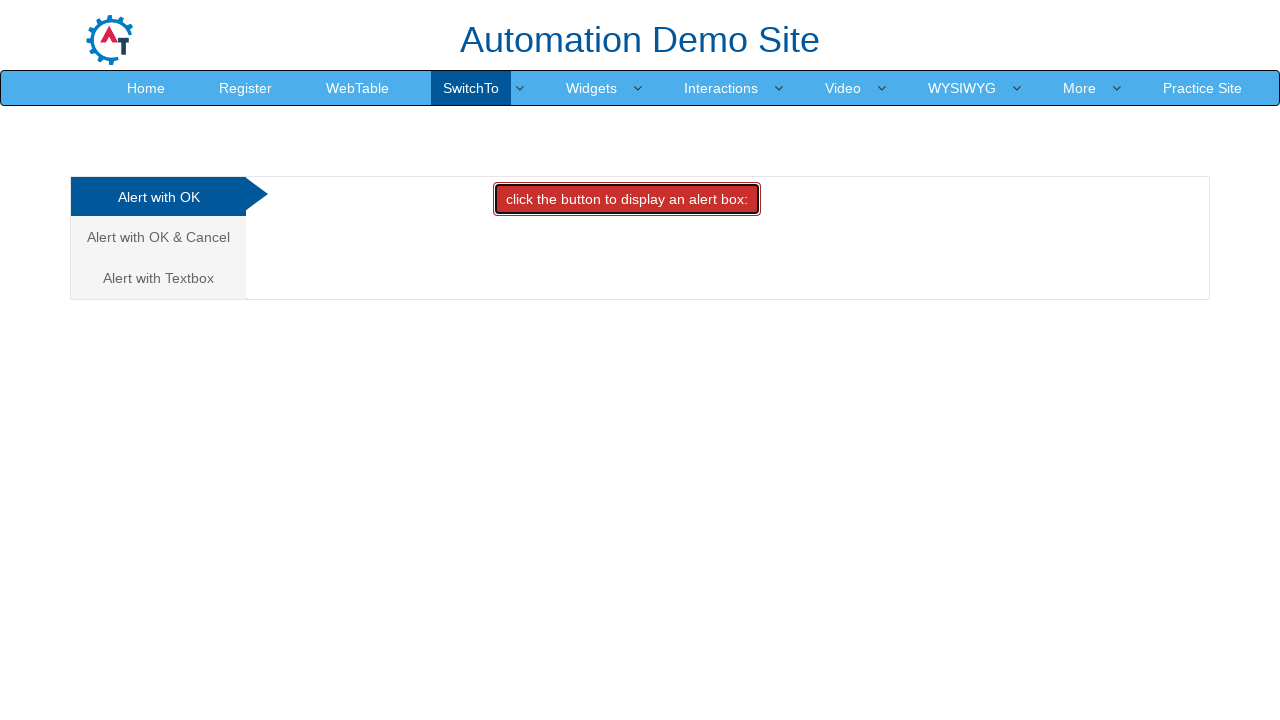

Clicked button to trigger simple alert and accepted it at (627, 199) on xpath=//button[@onclick='alertbox()']
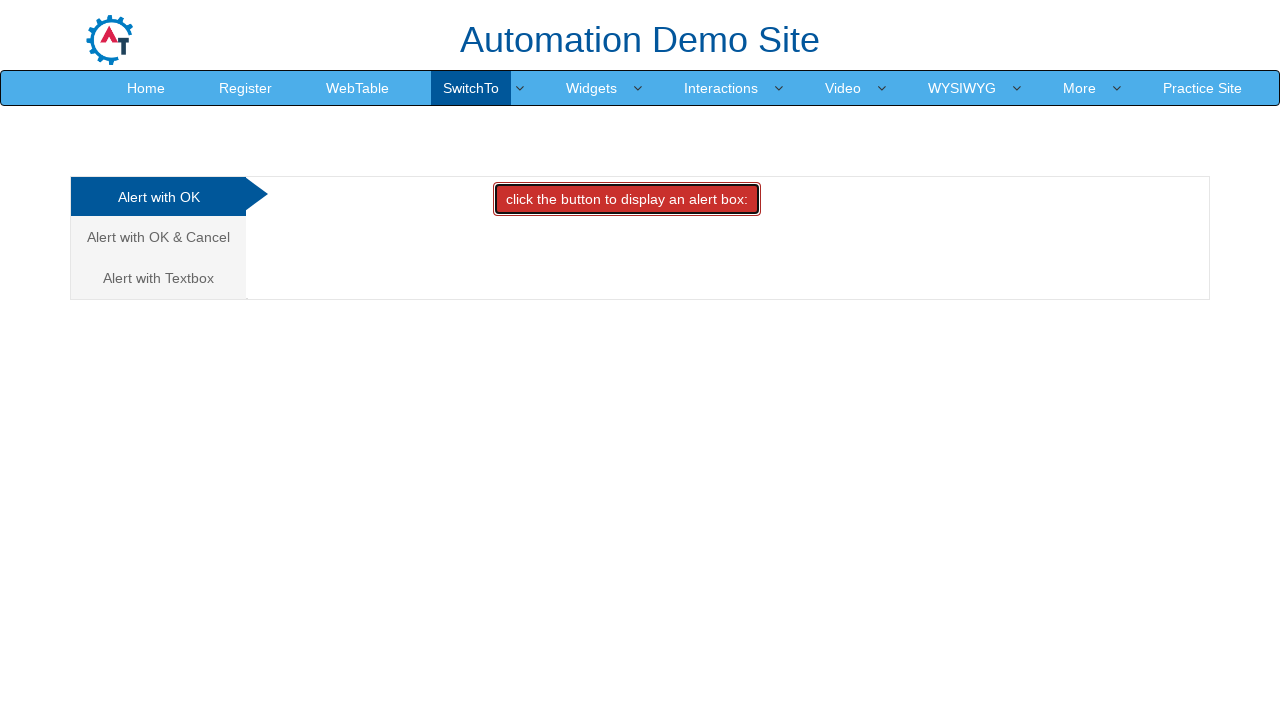

Clicked on second alert tab (confirm dialog) at (158, 237) on (//a[@class='analystic'])[2]
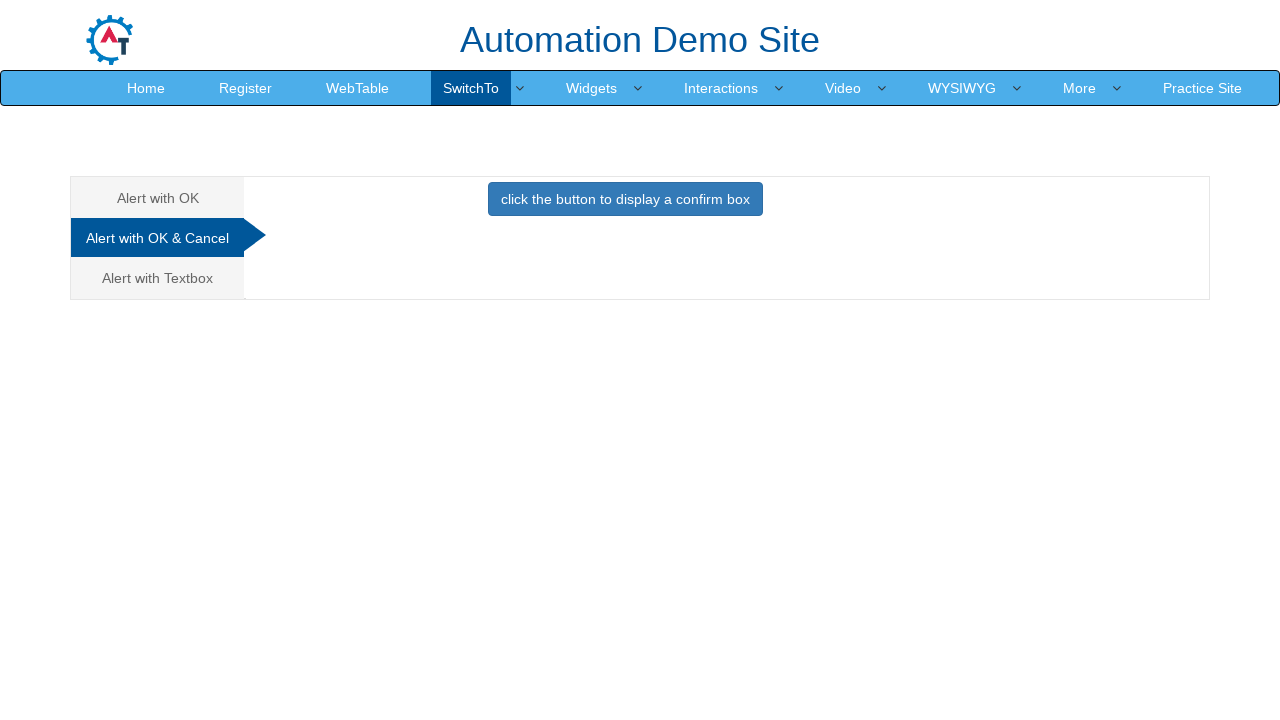

Clicked button to trigger confirm dialog at (625, 199) on xpath=//button[@onclick='confirmbox()']
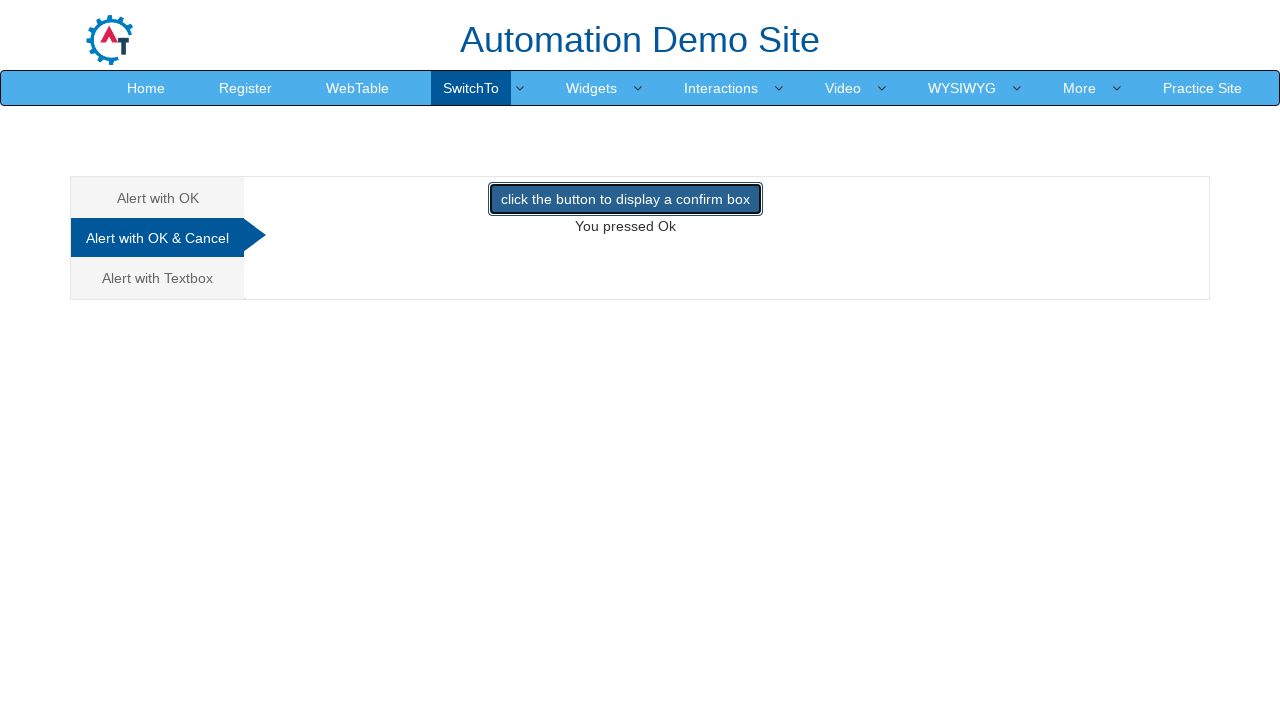

Set up dialog handler to dismiss confirm dialog
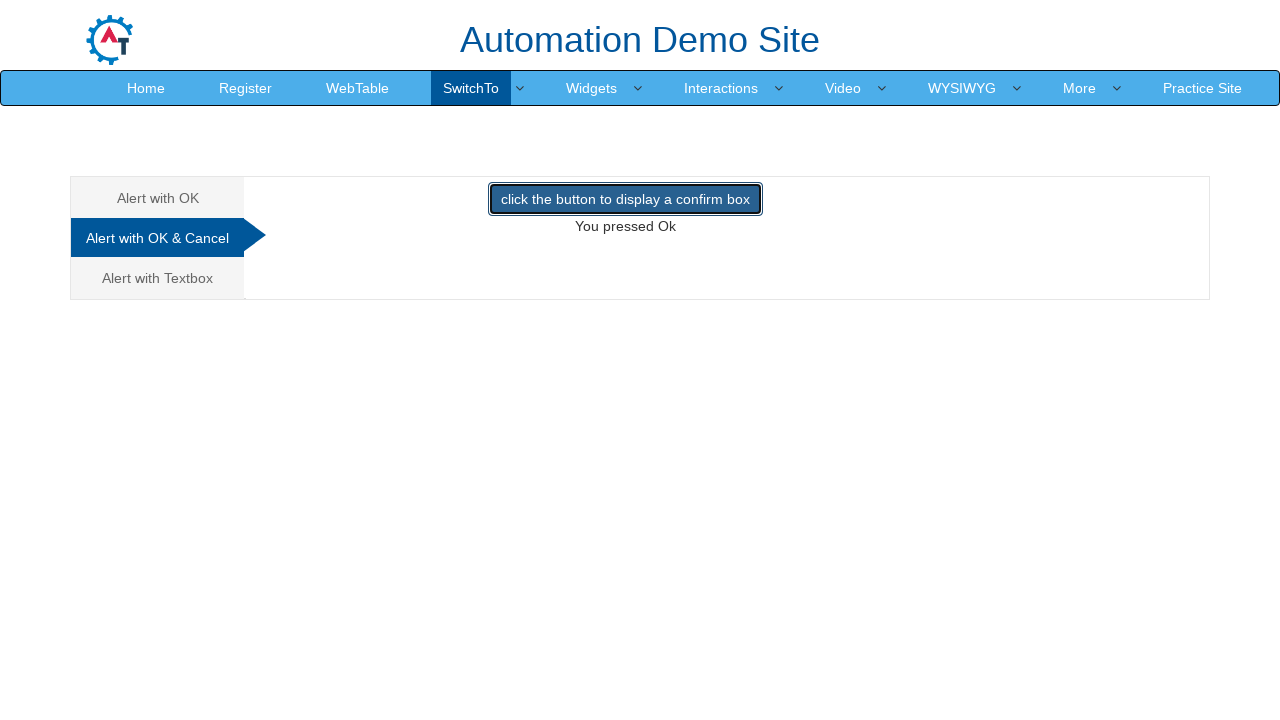

Clicked button to trigger confirm dialog and dismissed it at (625, 199) on xpath=//button[@onclick='confirmbox()']
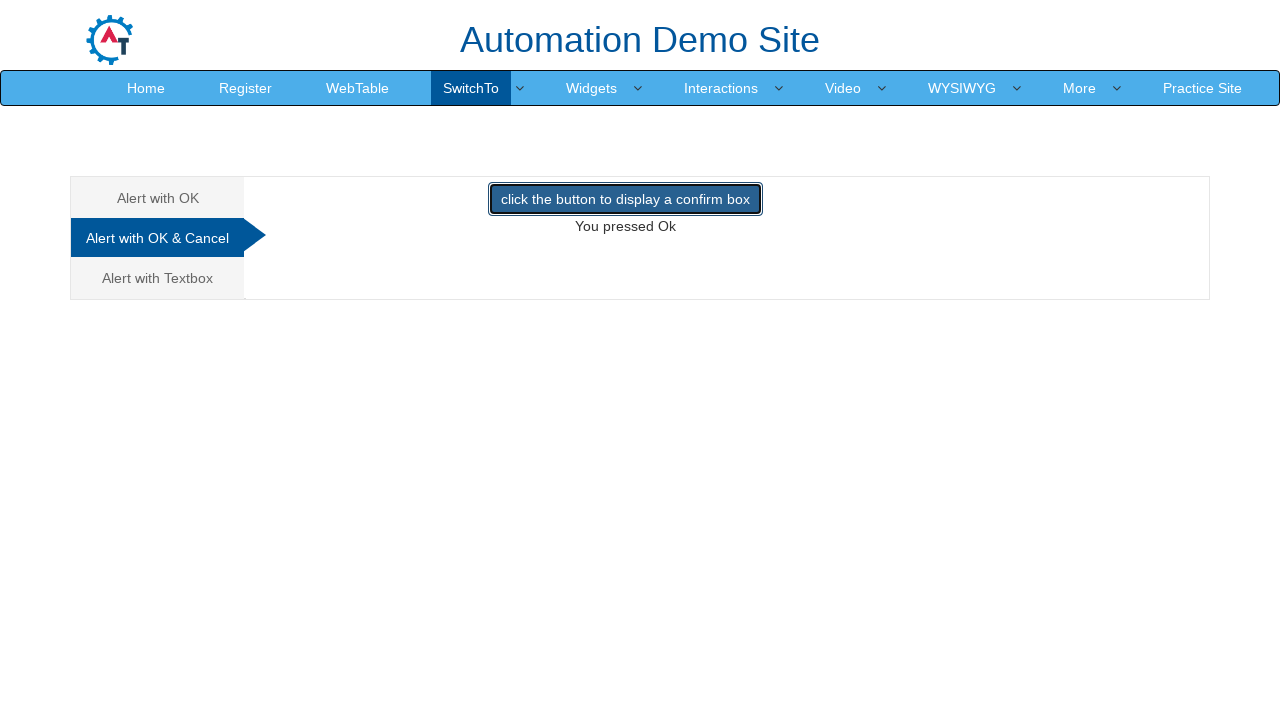

Clicked on third alert tab (prompt dialog) at (158, 278) on (//a[@class='analystic'])[3]
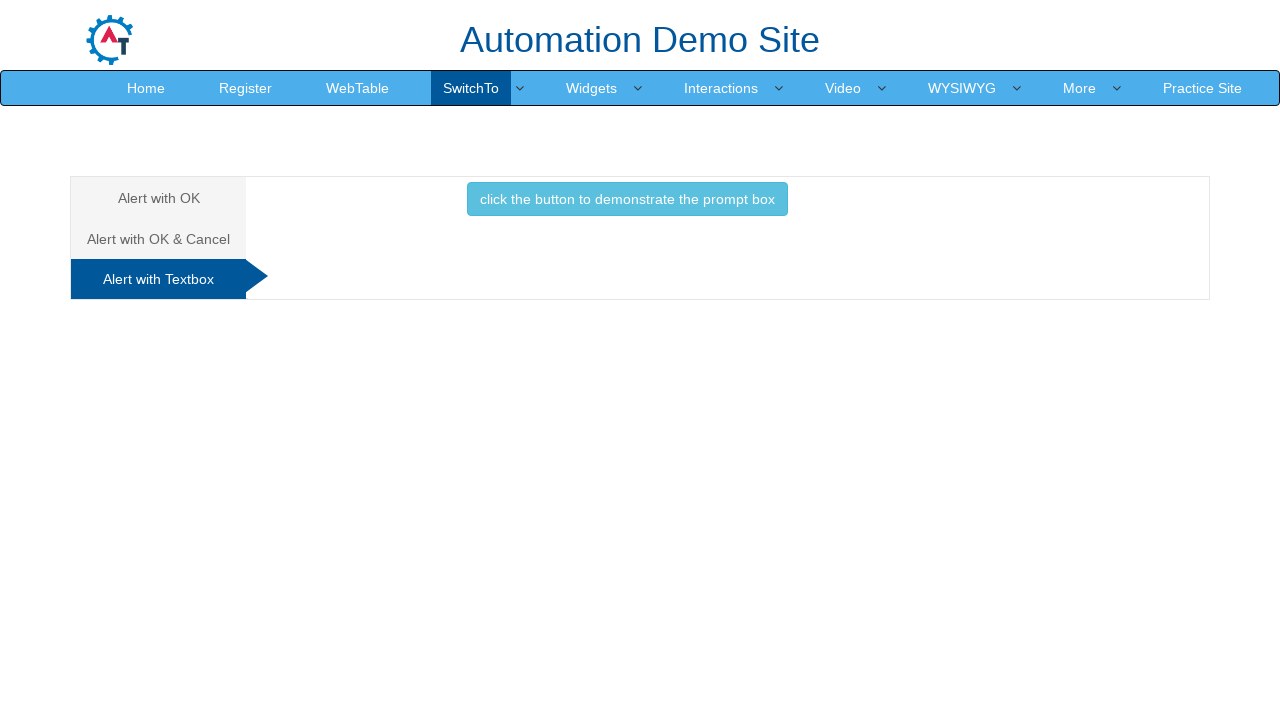

Clicked button to trigger prompt dialog at (627, 199) on xpath=//button[@onclick='promptbox()']
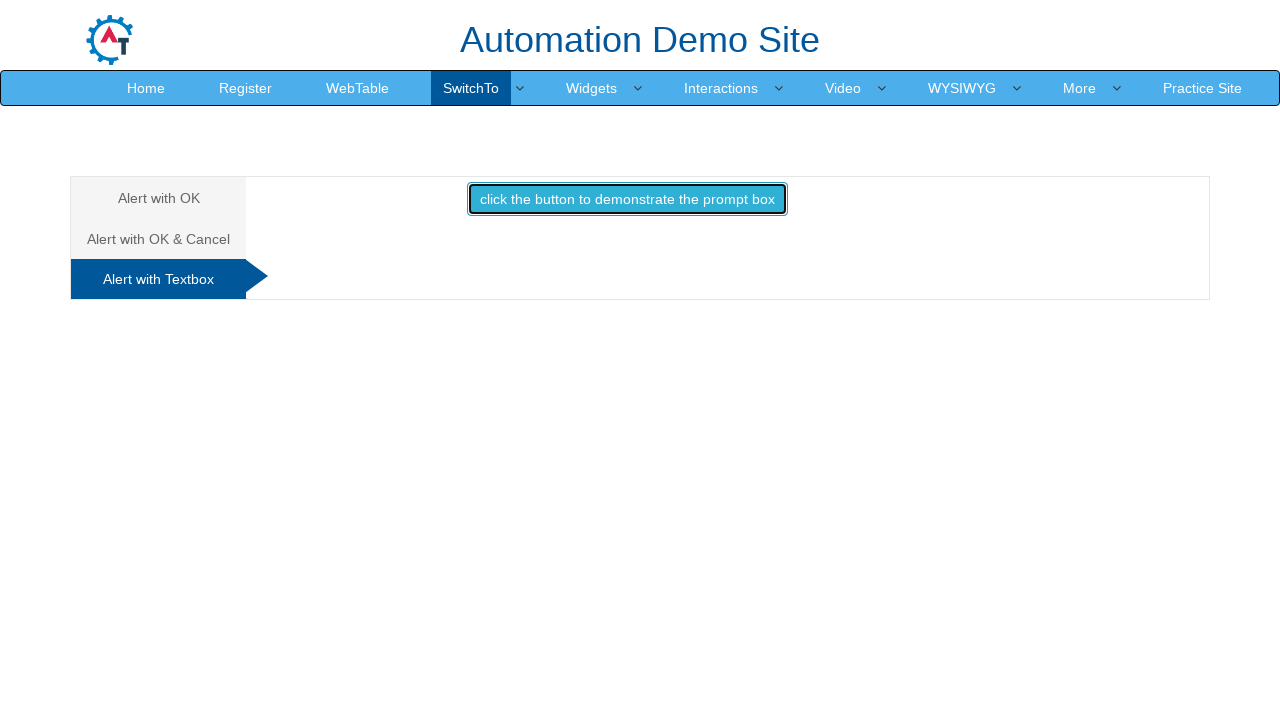

Set up dialog handler to accept prompt with text input
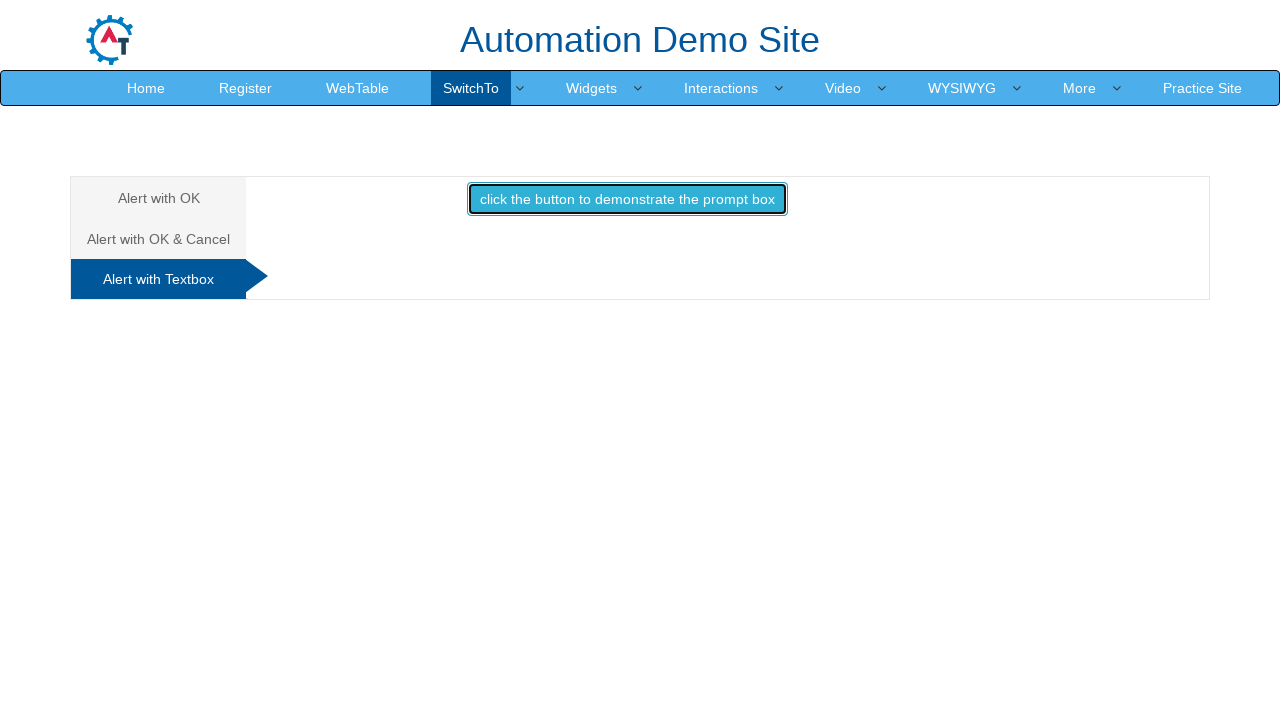

Clicked button to trigger prompt dialog and entered 'Test' text at (627, 199) on xpath=//button[@onclick='promptbox()']
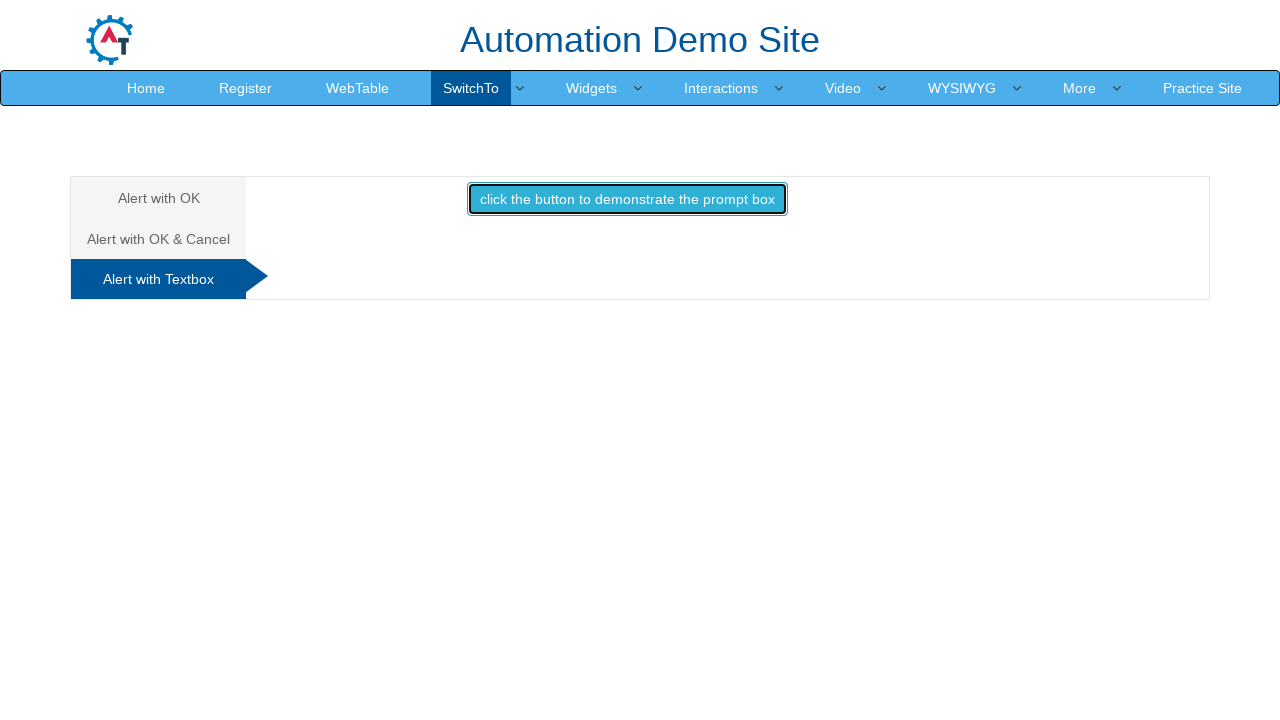

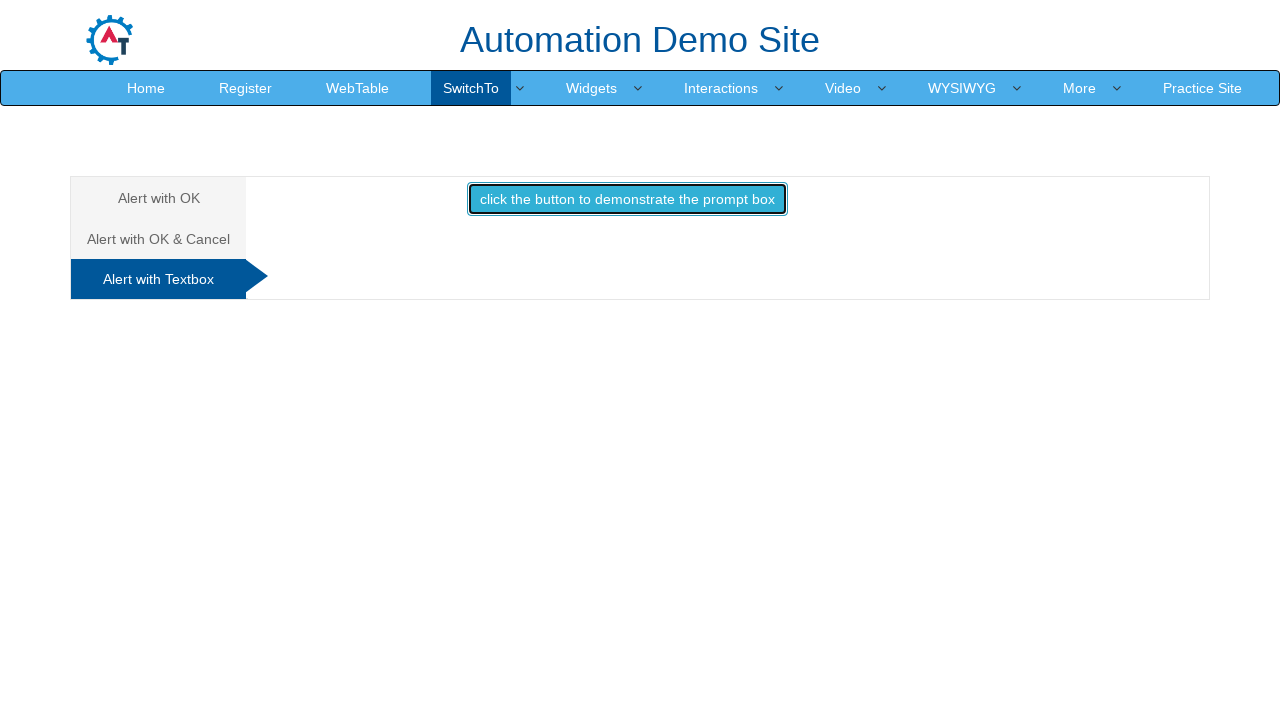